Tests browser navigation history functions including navigating to multiple pages, going back, forward, and refreshing.

Starting URL: https://bonigarcia.dev/selenium-webdriver-java/navigation1.html

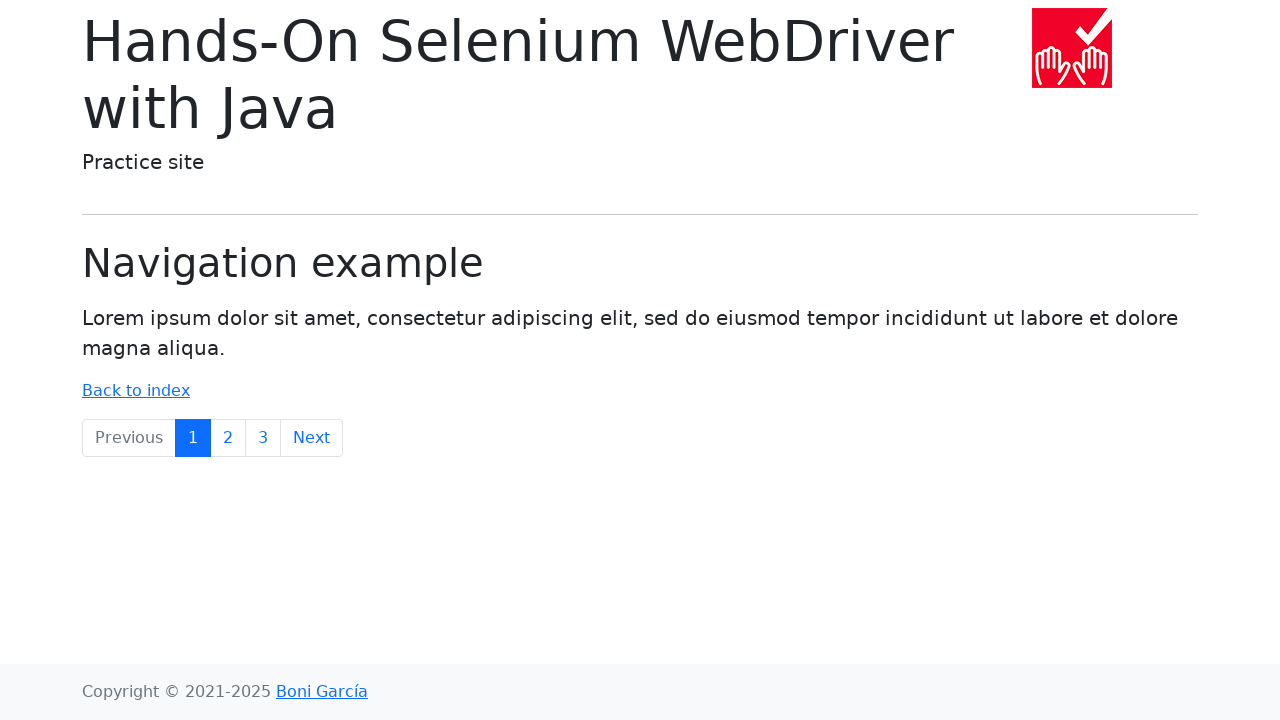

Verified that current page is navigation1.html
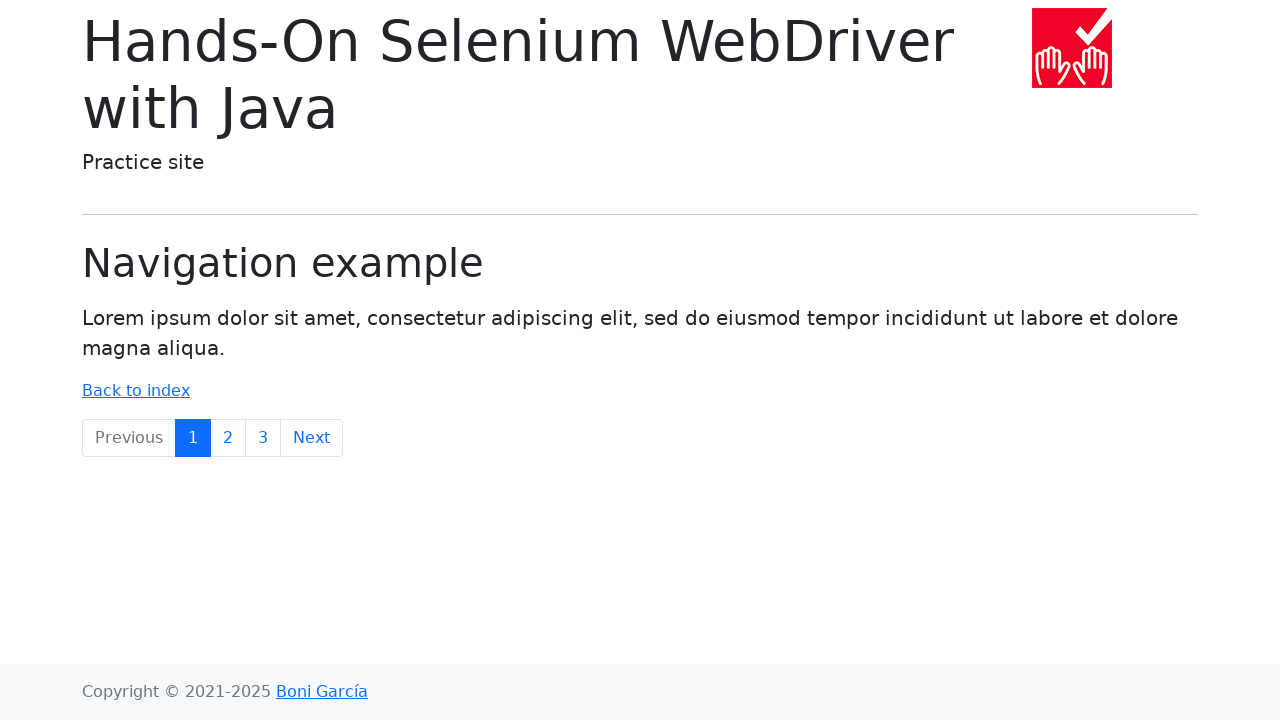

Navigated to navigation2.html
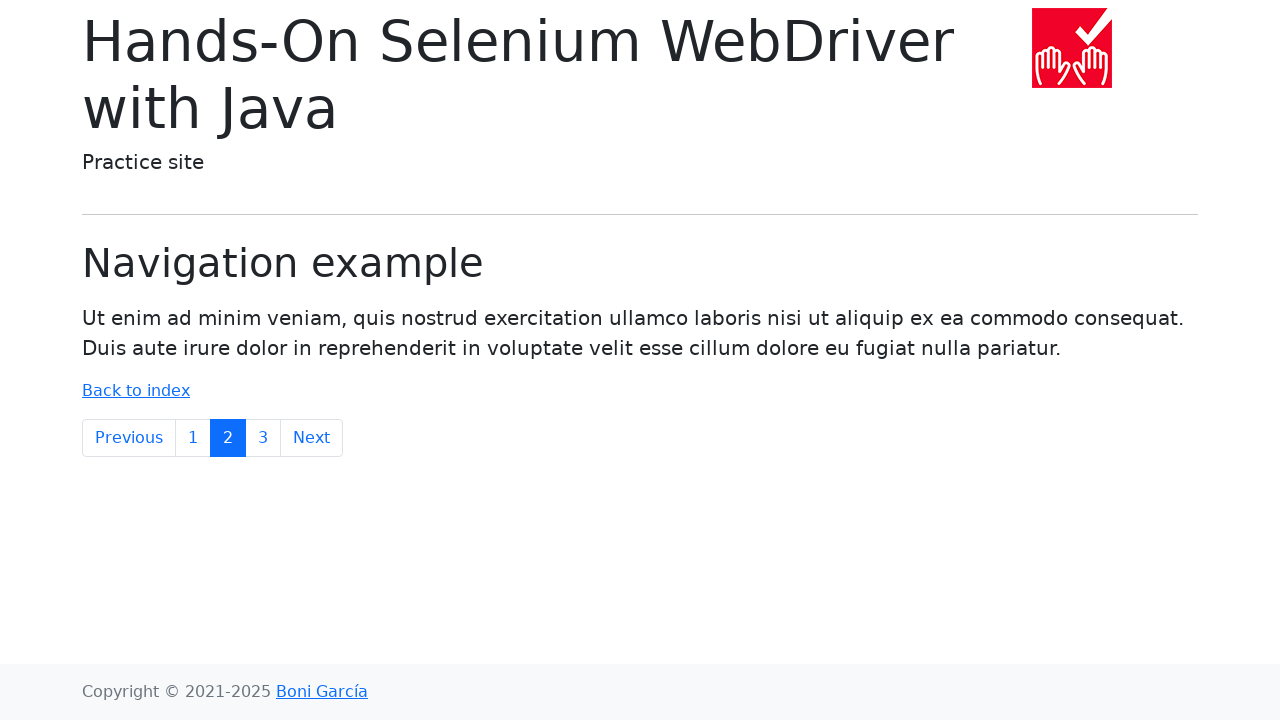

Verified that current page is navigation2.html
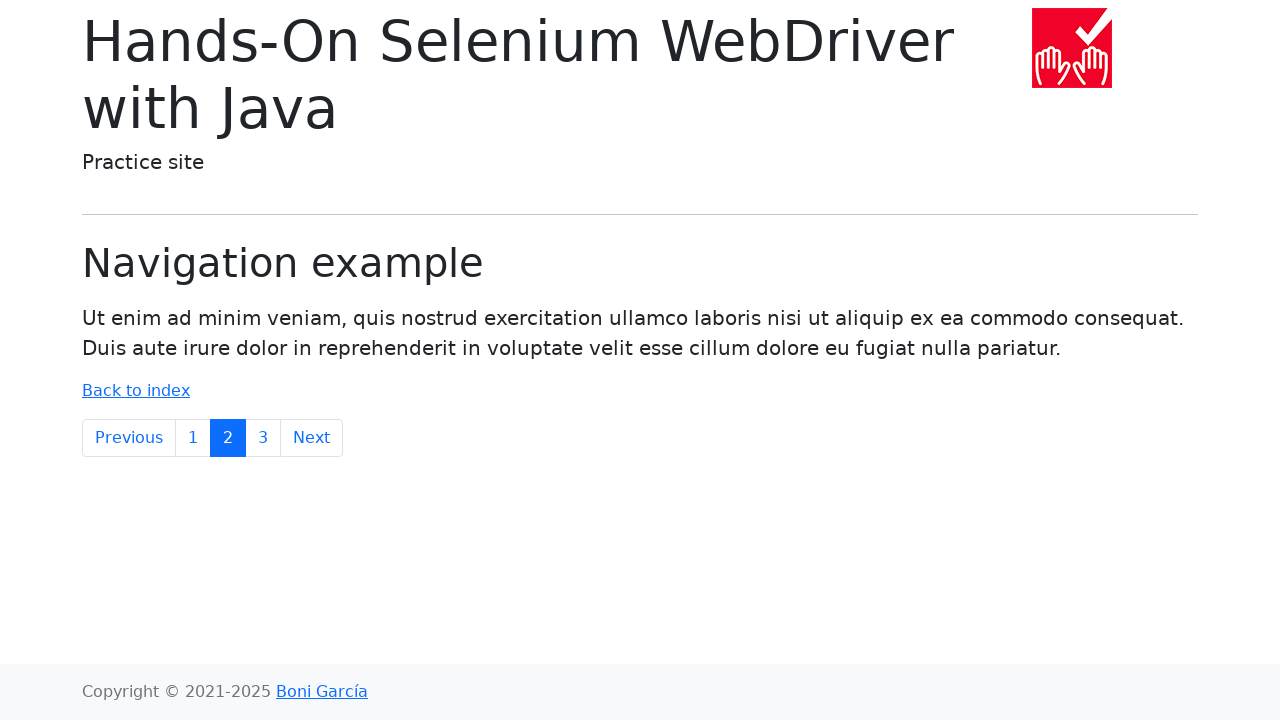

Navigated to navigation3.html
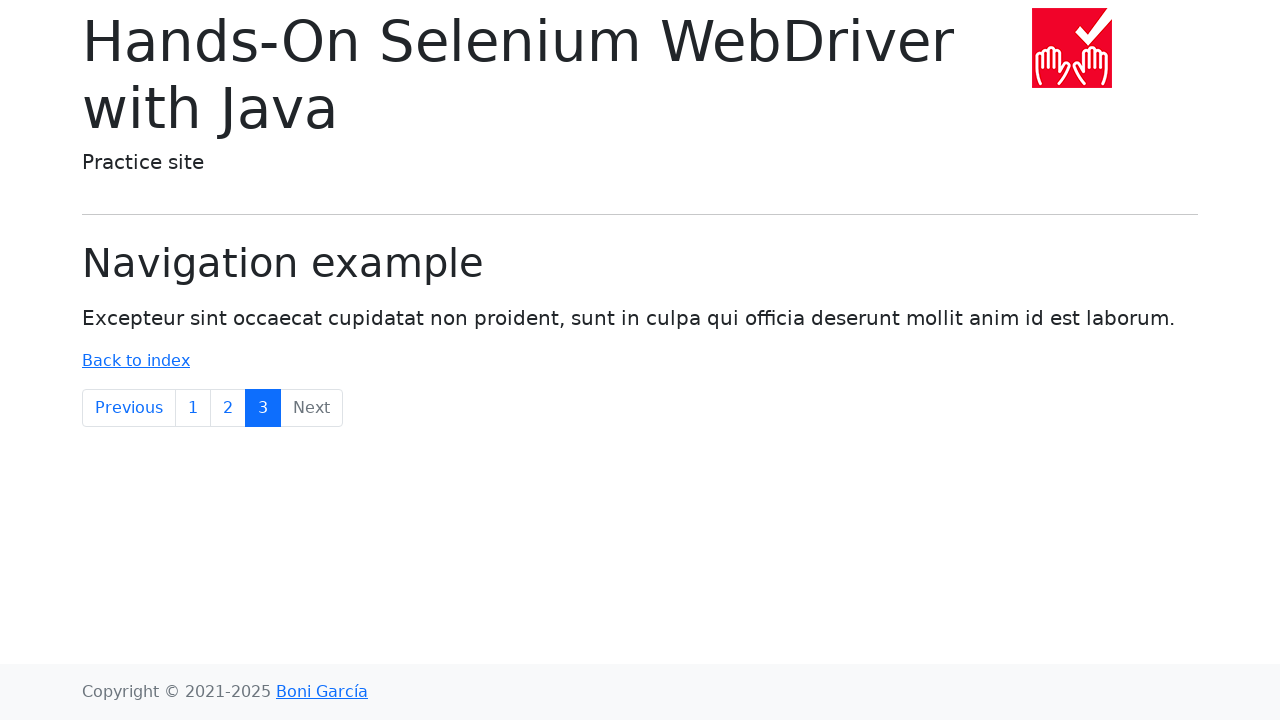

Verified that current page is navigation3.html
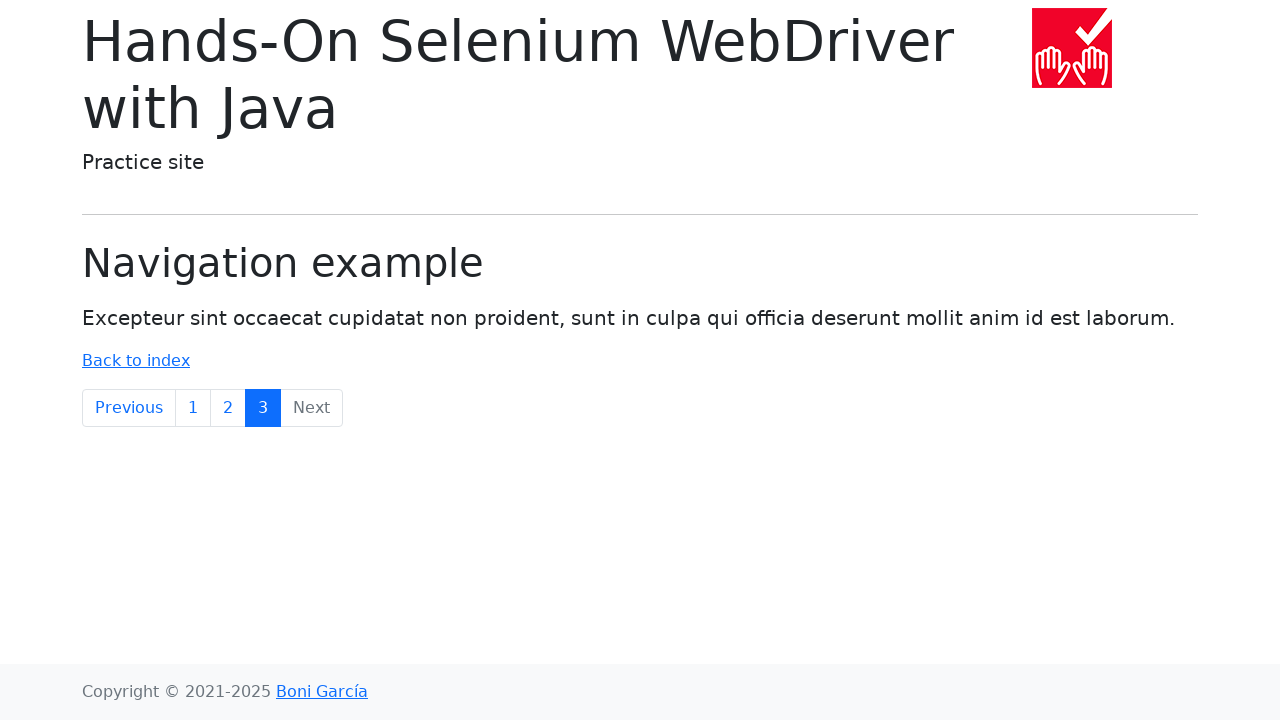

Navigated back to previous page
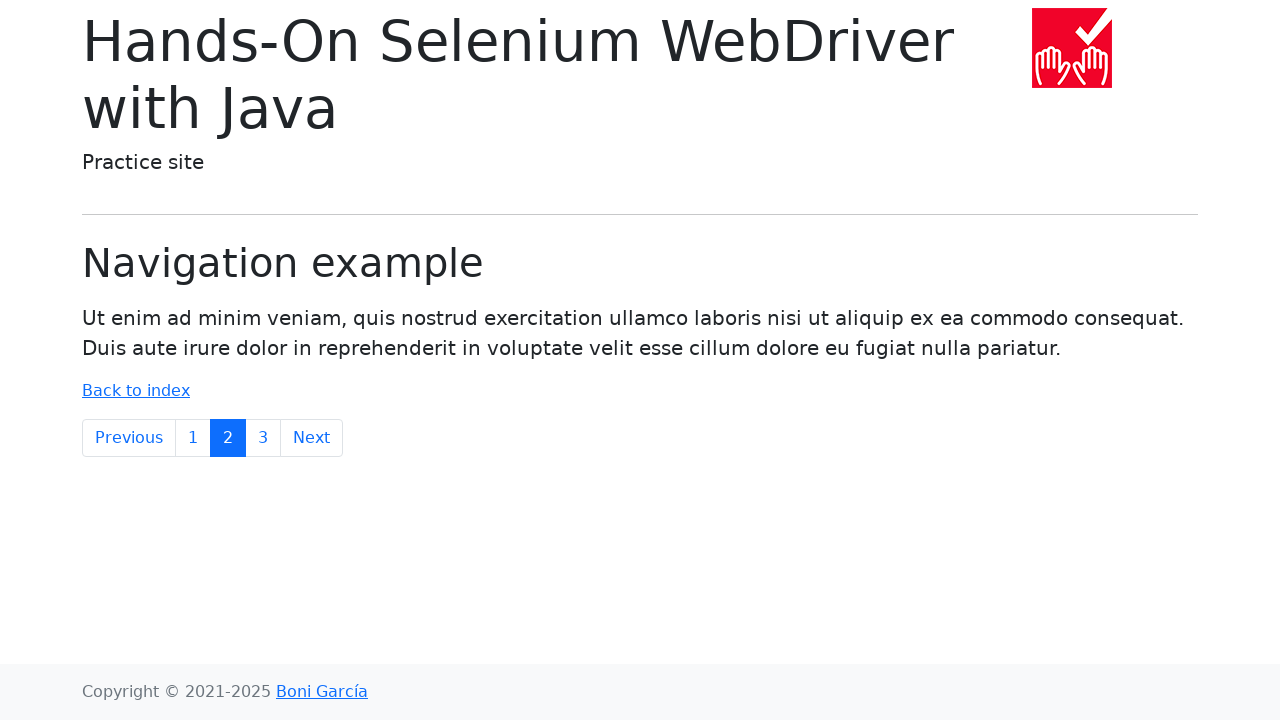

Verified that current page is navigation2.html after back navigation
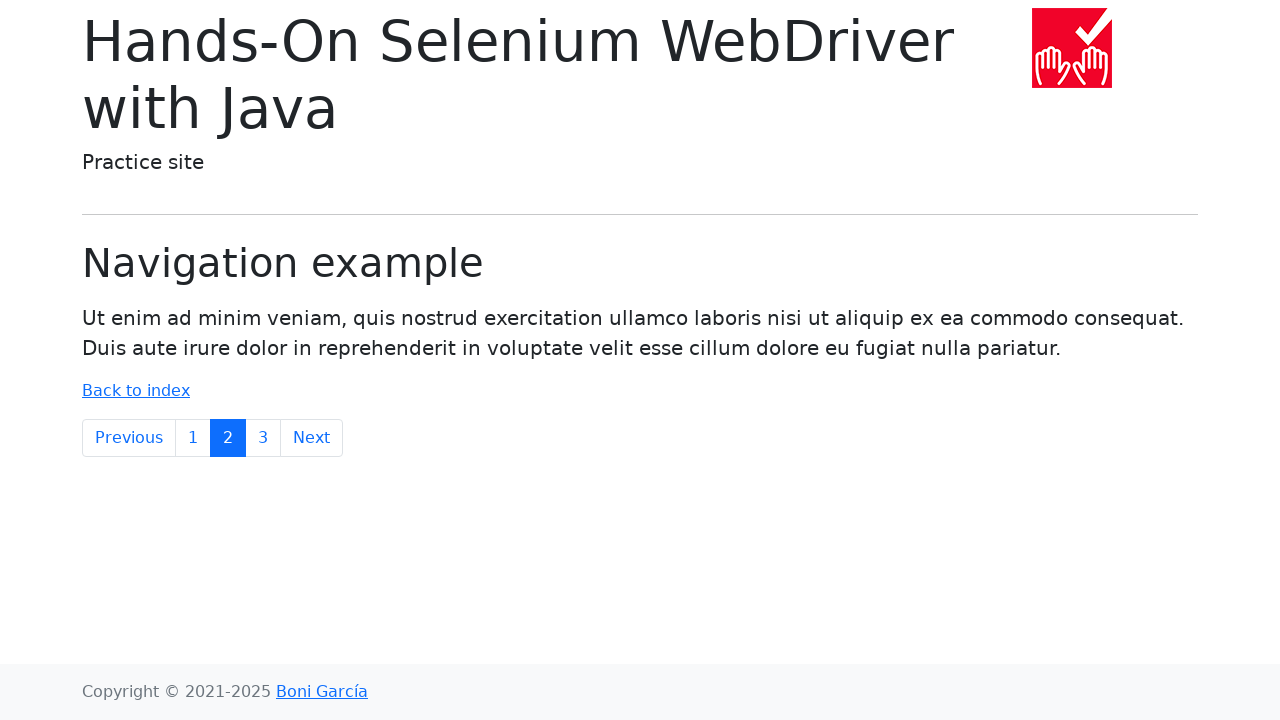

Navigated forward to next page
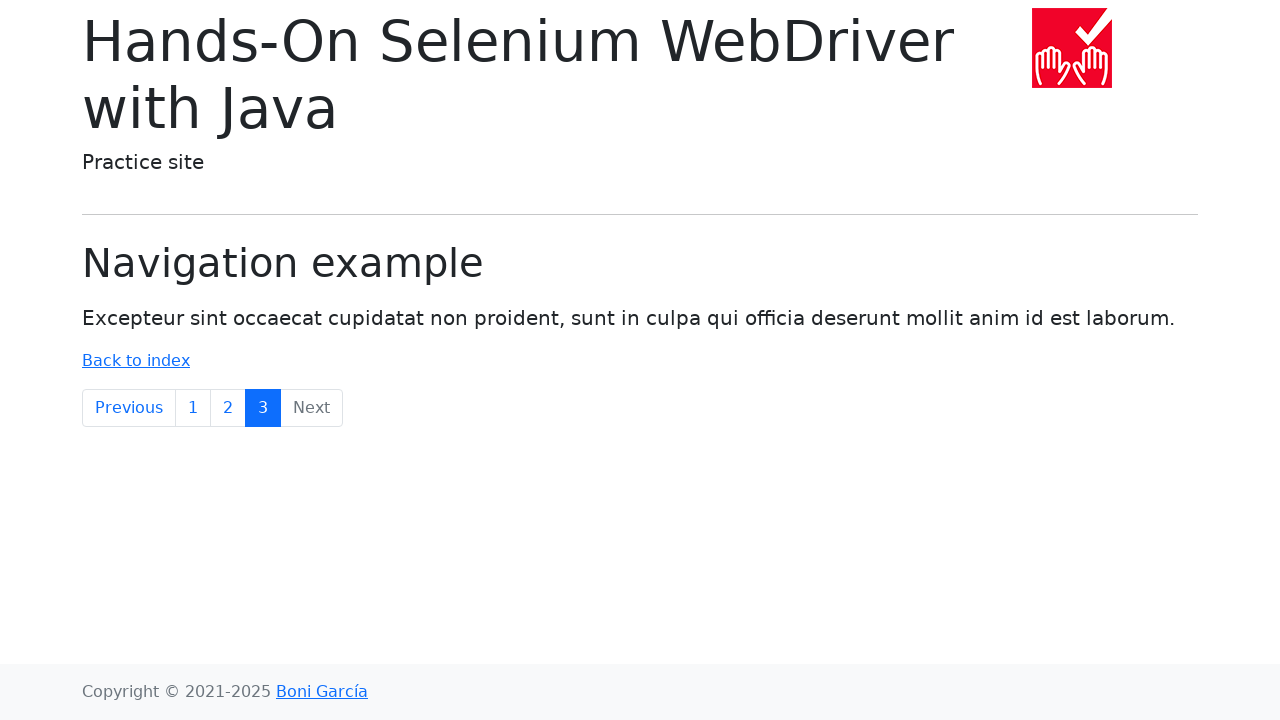

Verified that current page is navigation3.html after forward navigation
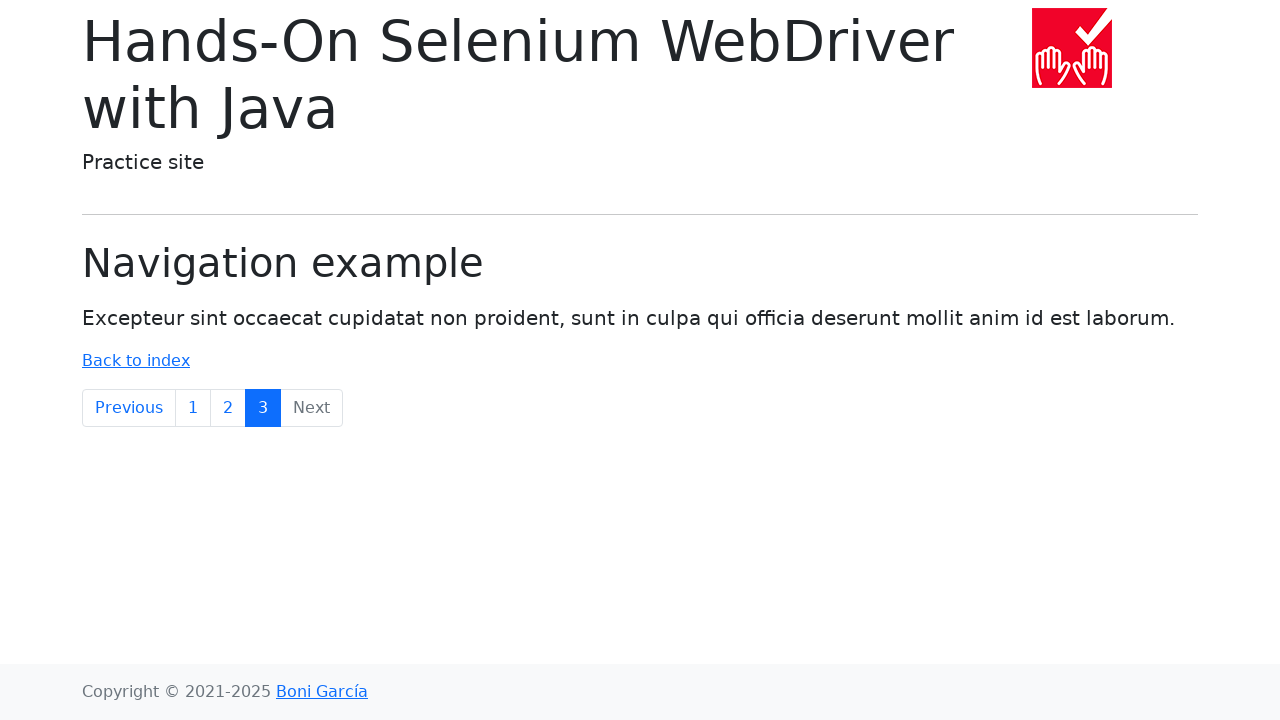

Navigated back to previous page (first back)
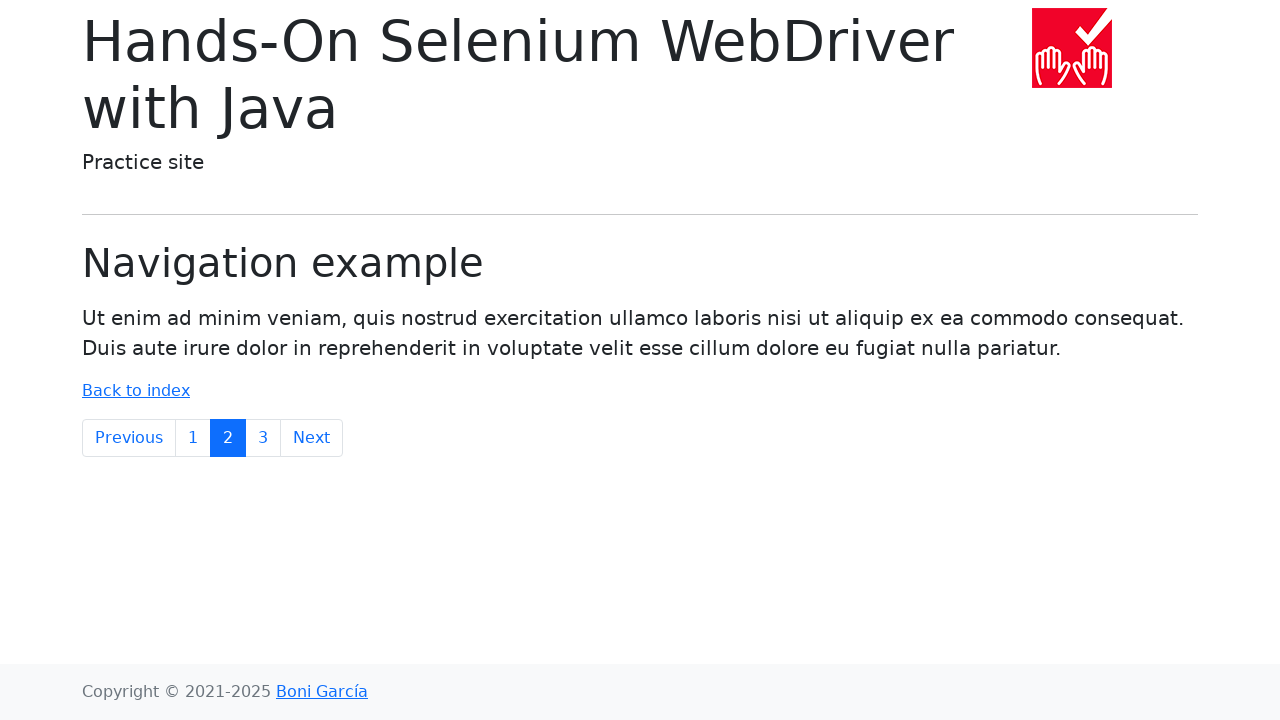

Verified that current page is navigation2.html after first back navigation
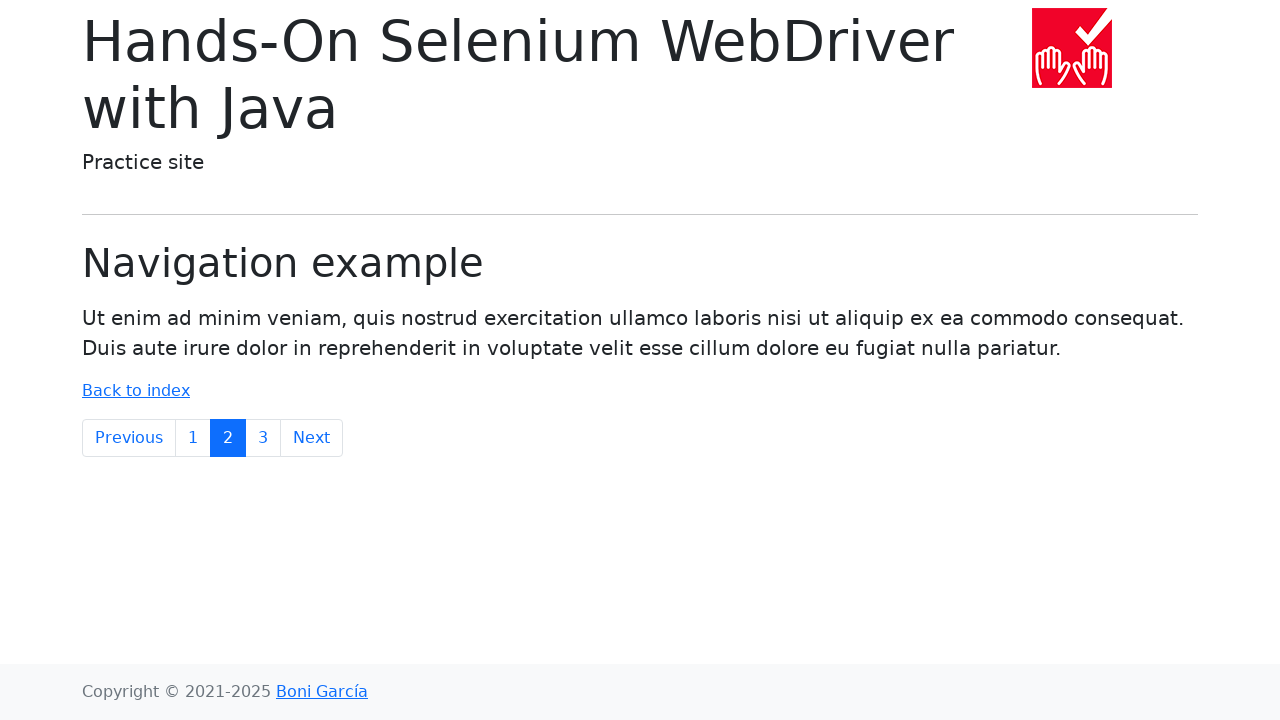

Navigated back to previous page (second back)
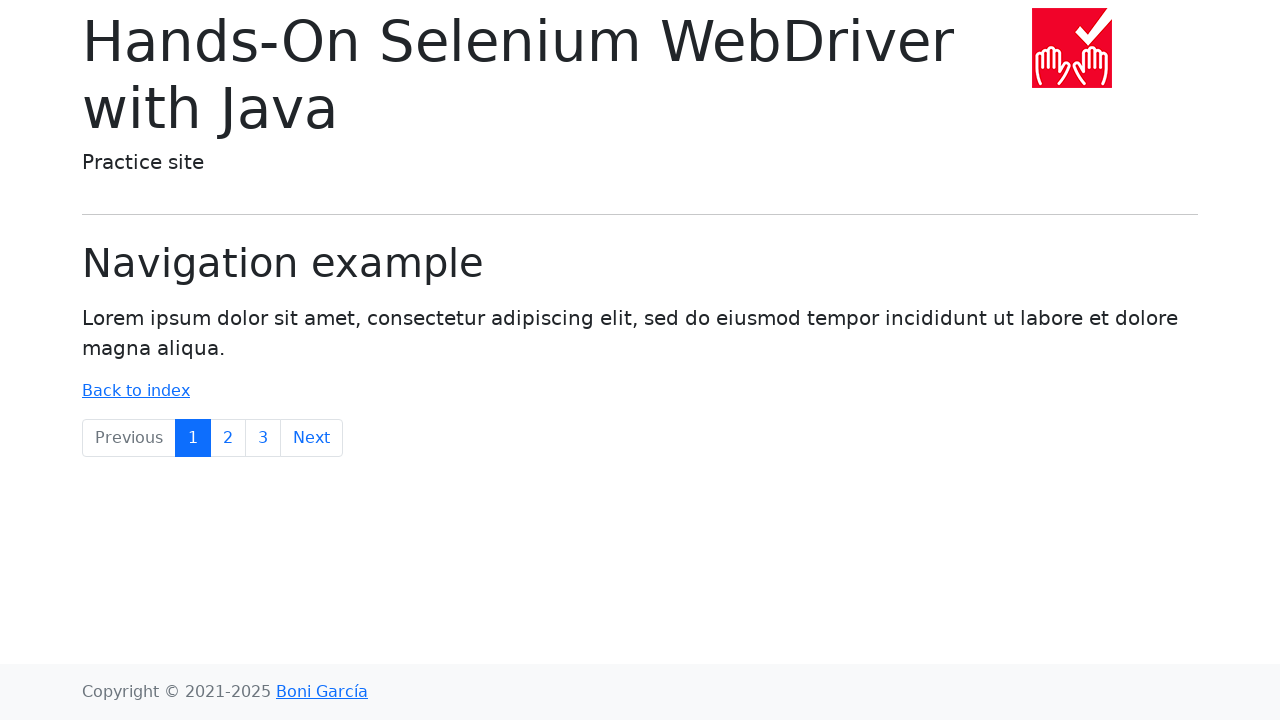

Verified that current page is navigation1.html after second back navigation
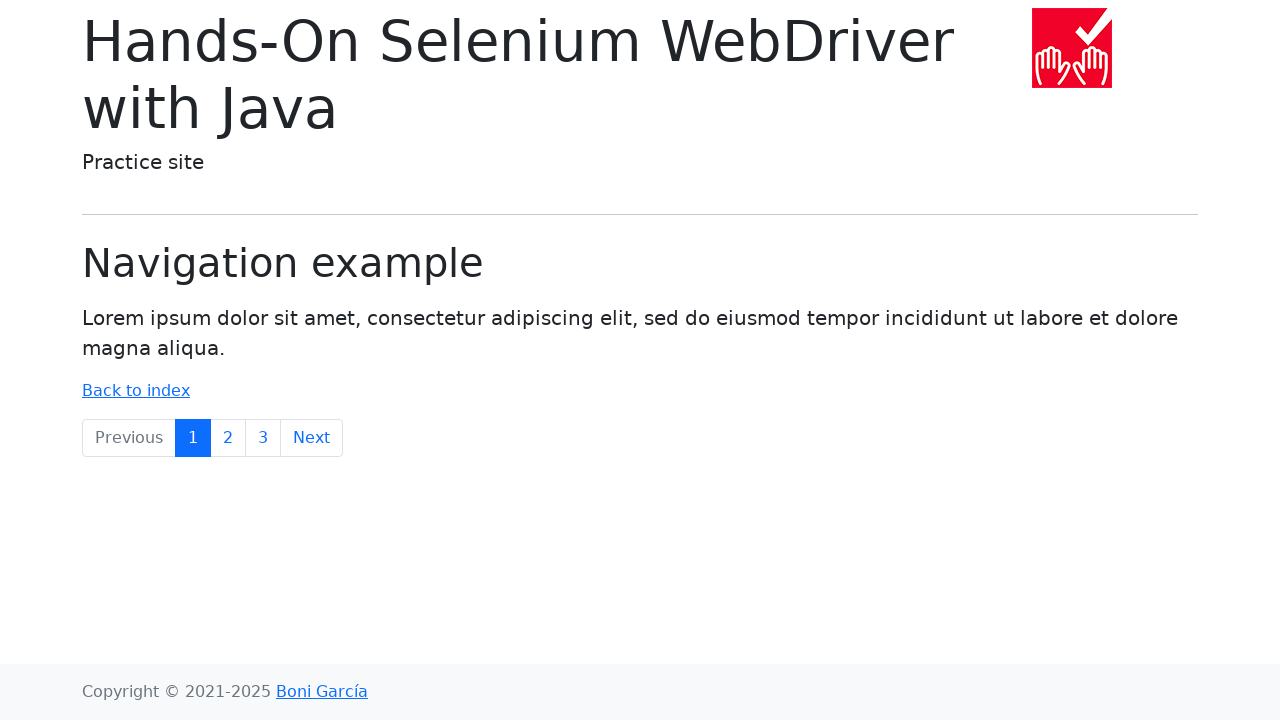

Navigated forward to next page
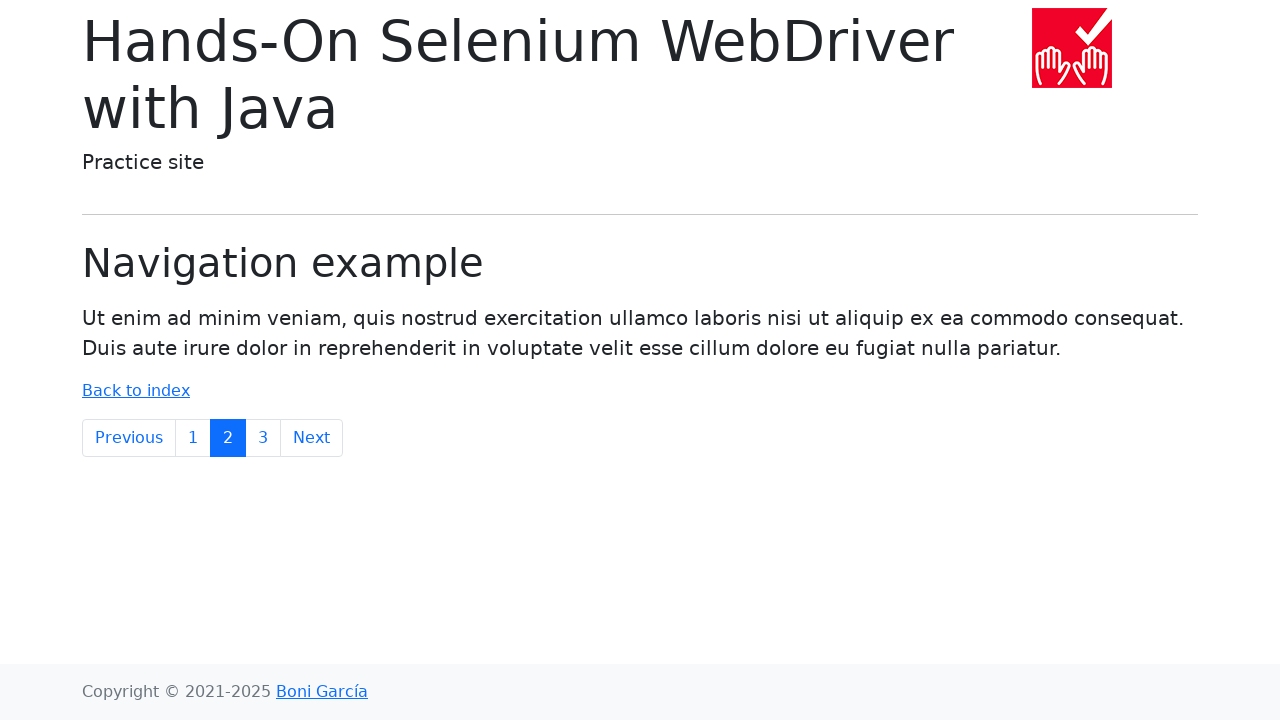

Verified that current page is navigation2.html after forward navigation
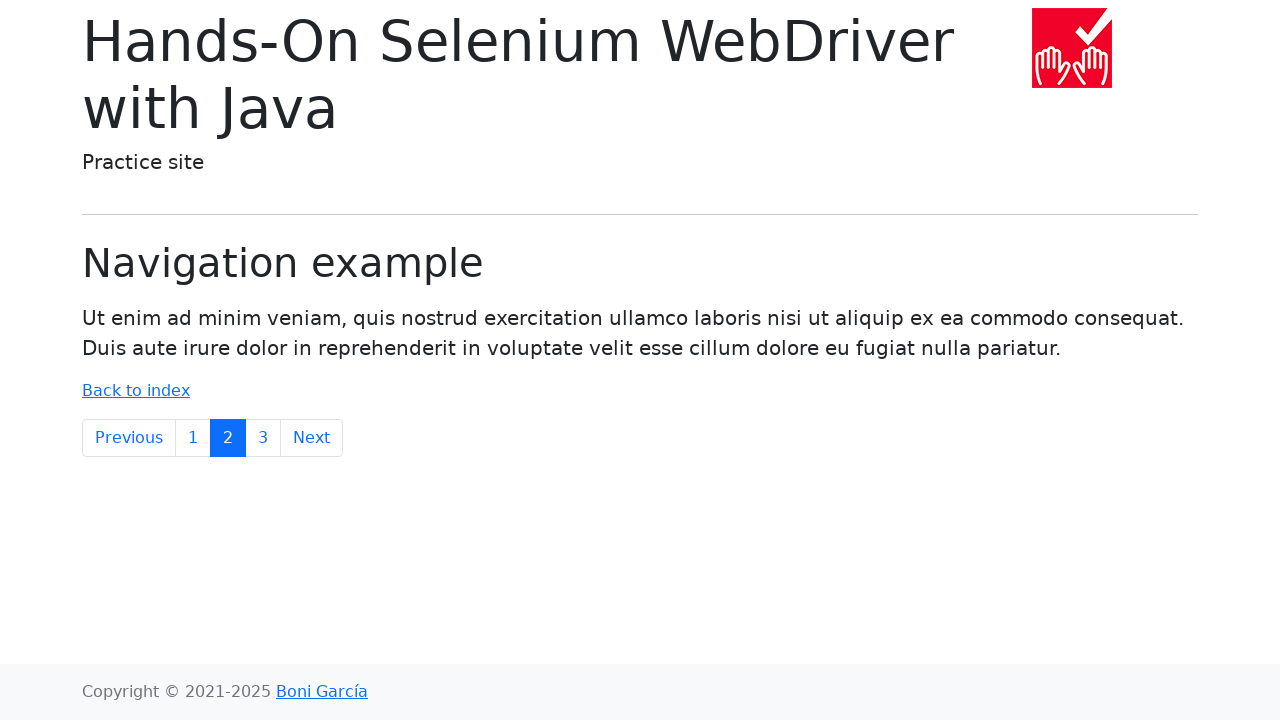

Refreshed the current page
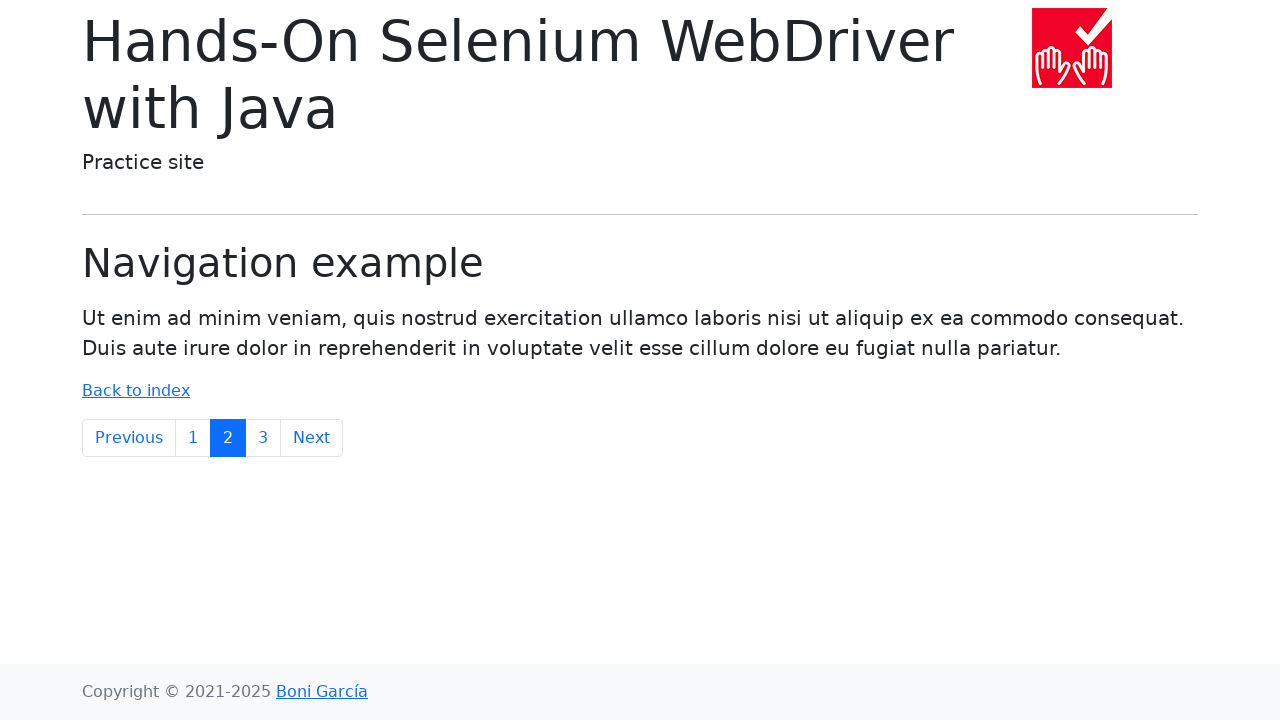

Verified that current page is still navigation2.html after refresh
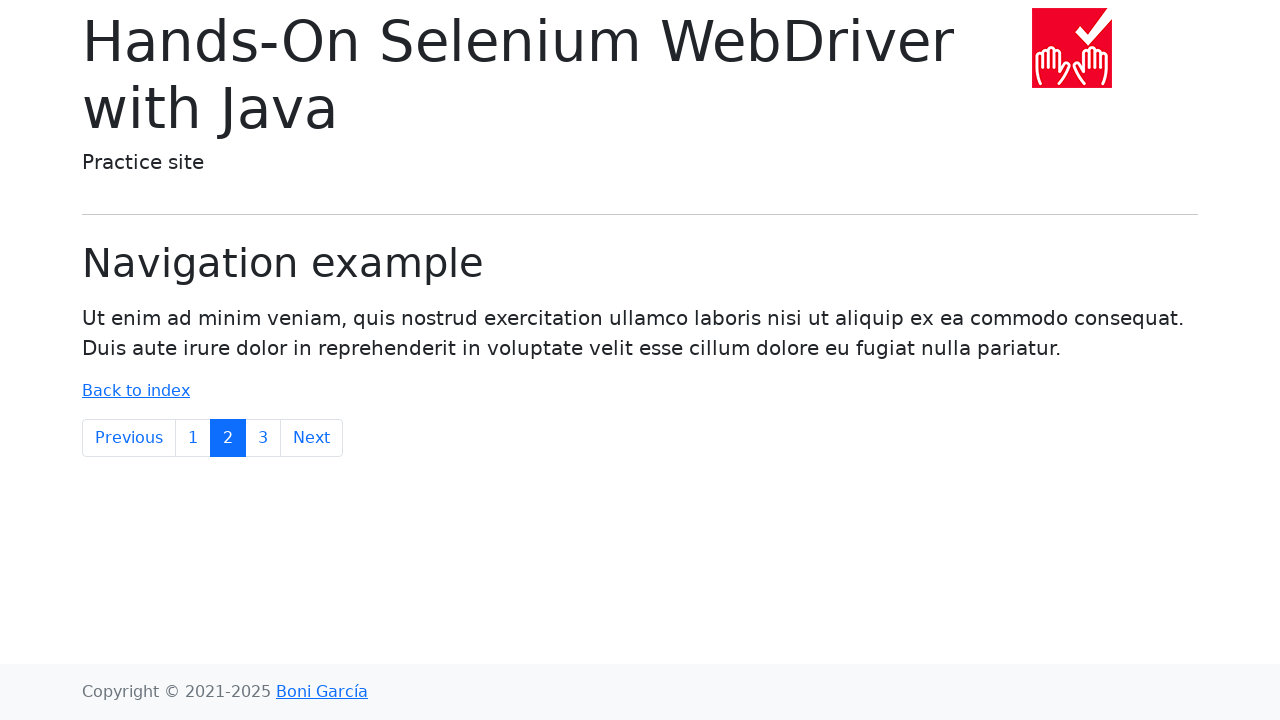

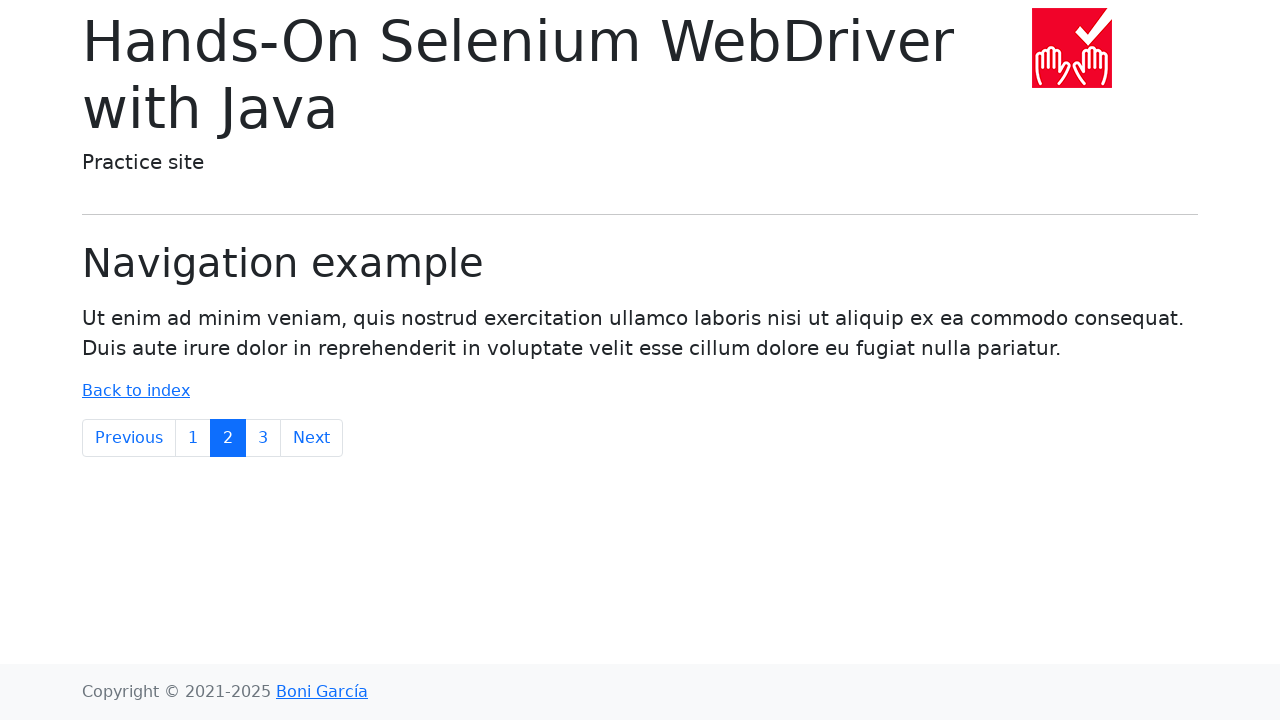